Tests the subscription functionality by scrolling to the subscription section, entering an email, and clicking subscribe

Starting URL: https://automationexercise.com/api_list

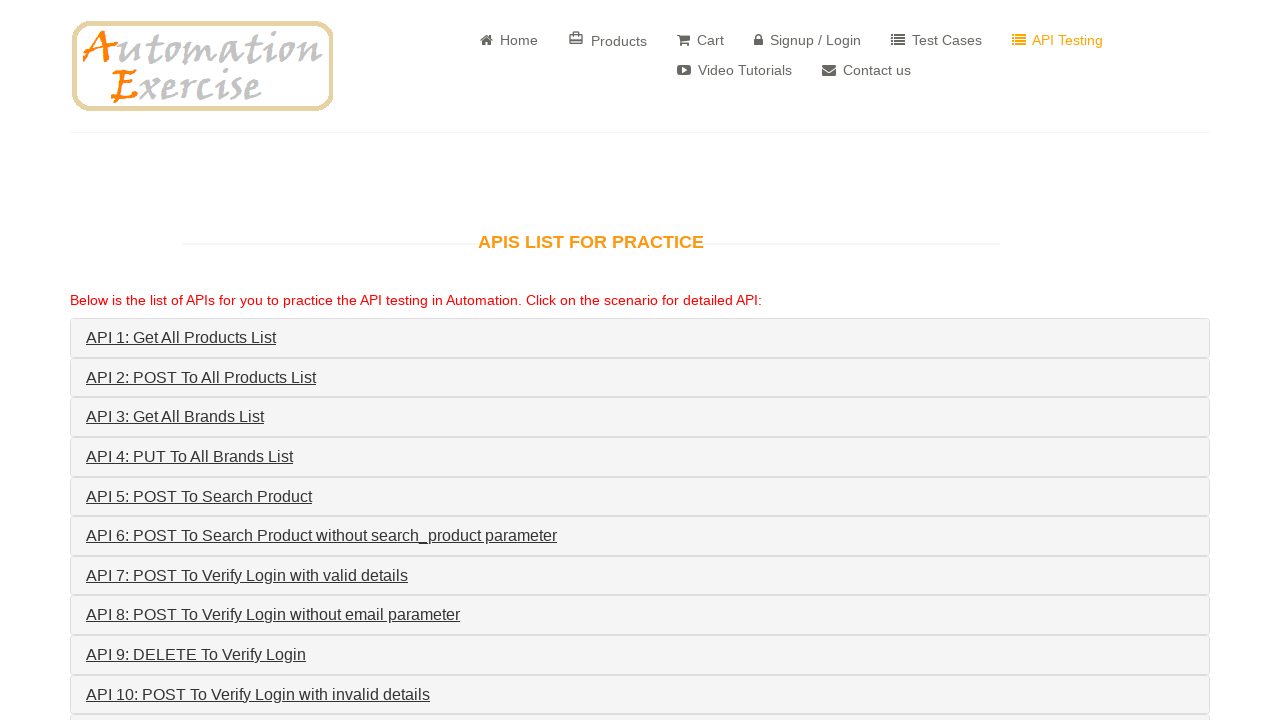

Scrolled to bottom of page to reveal subscription section
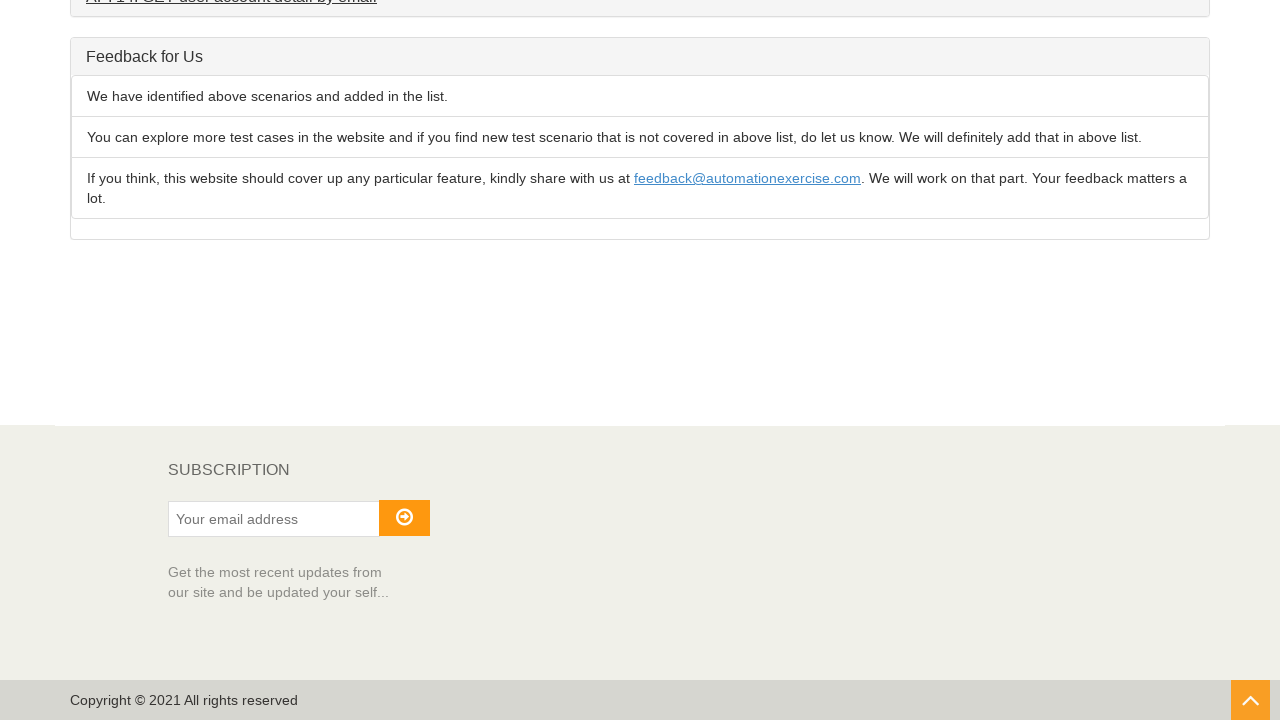

Entered email 'subscriber_test@example.com' in subscription field on #susbscribe_email
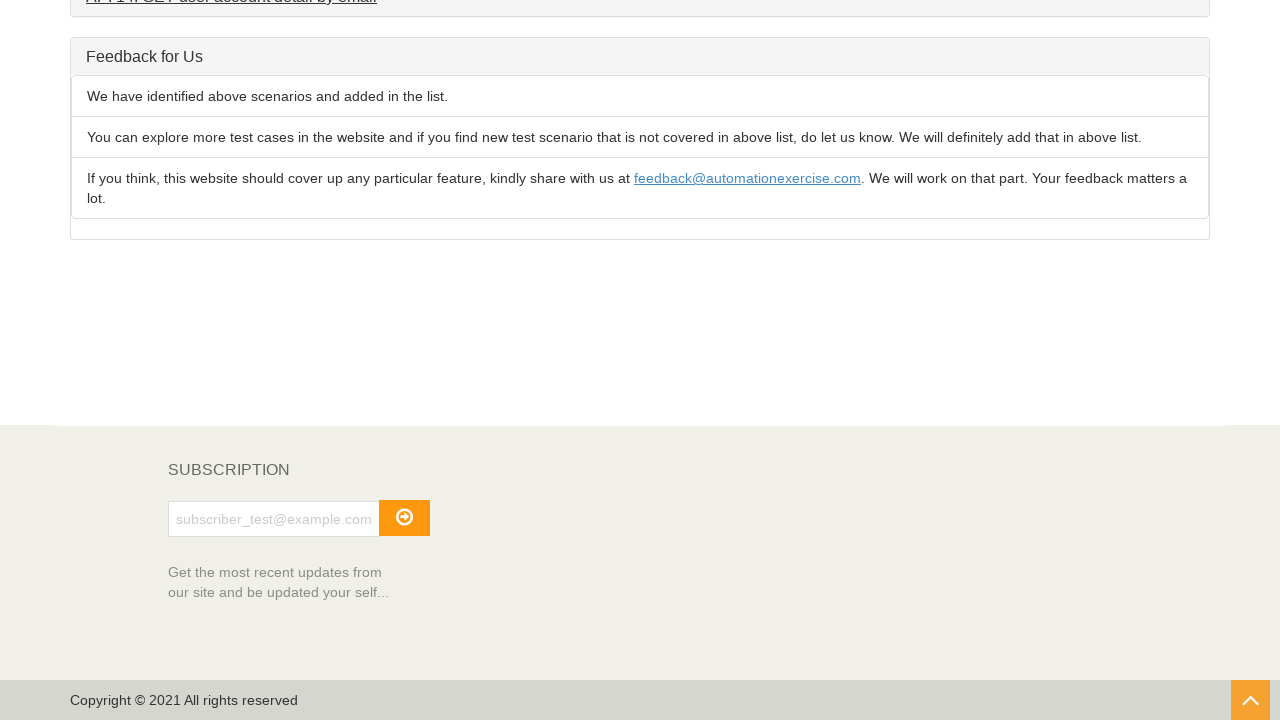

Clicked subscribe button at (404, 518) on #subscribe
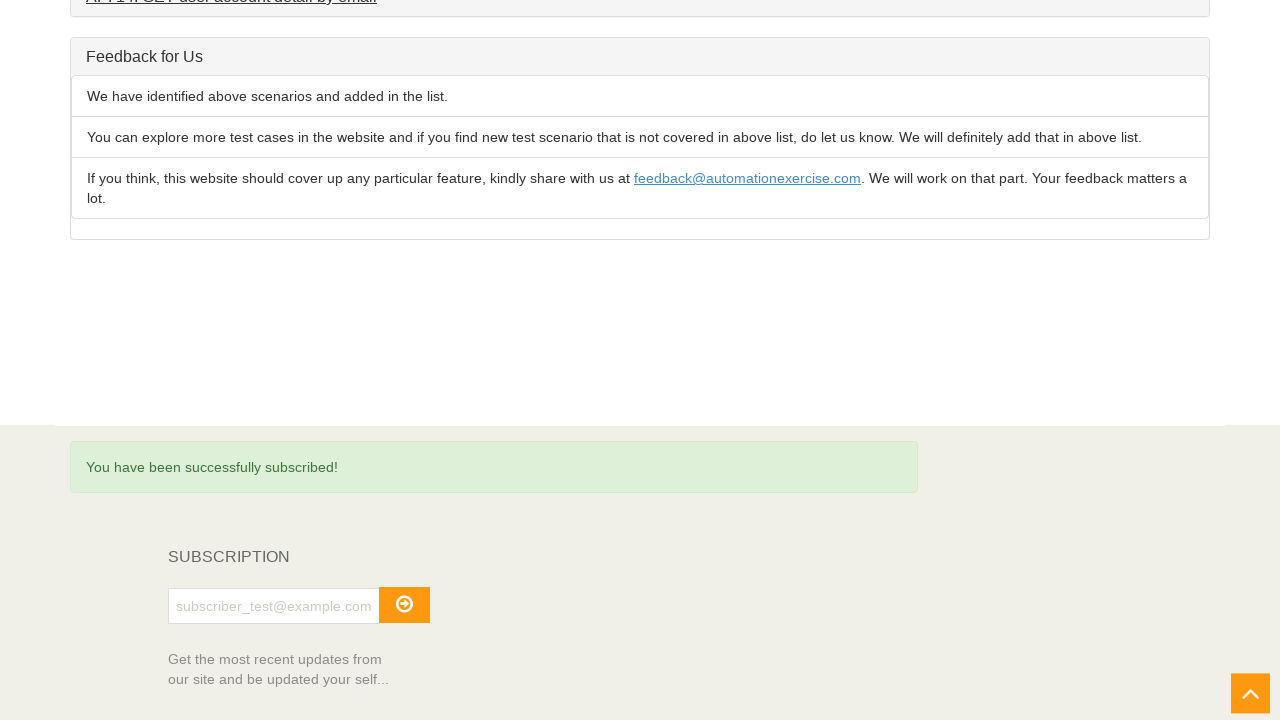

Subscription success message appeared
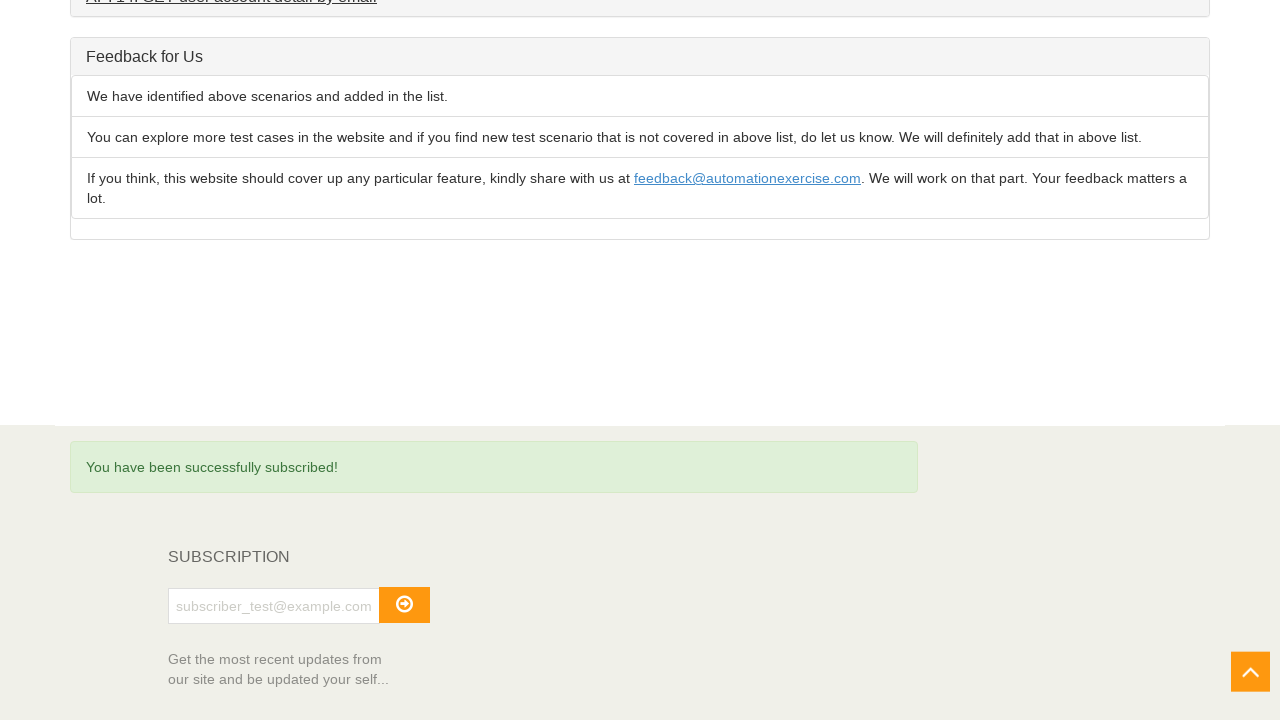

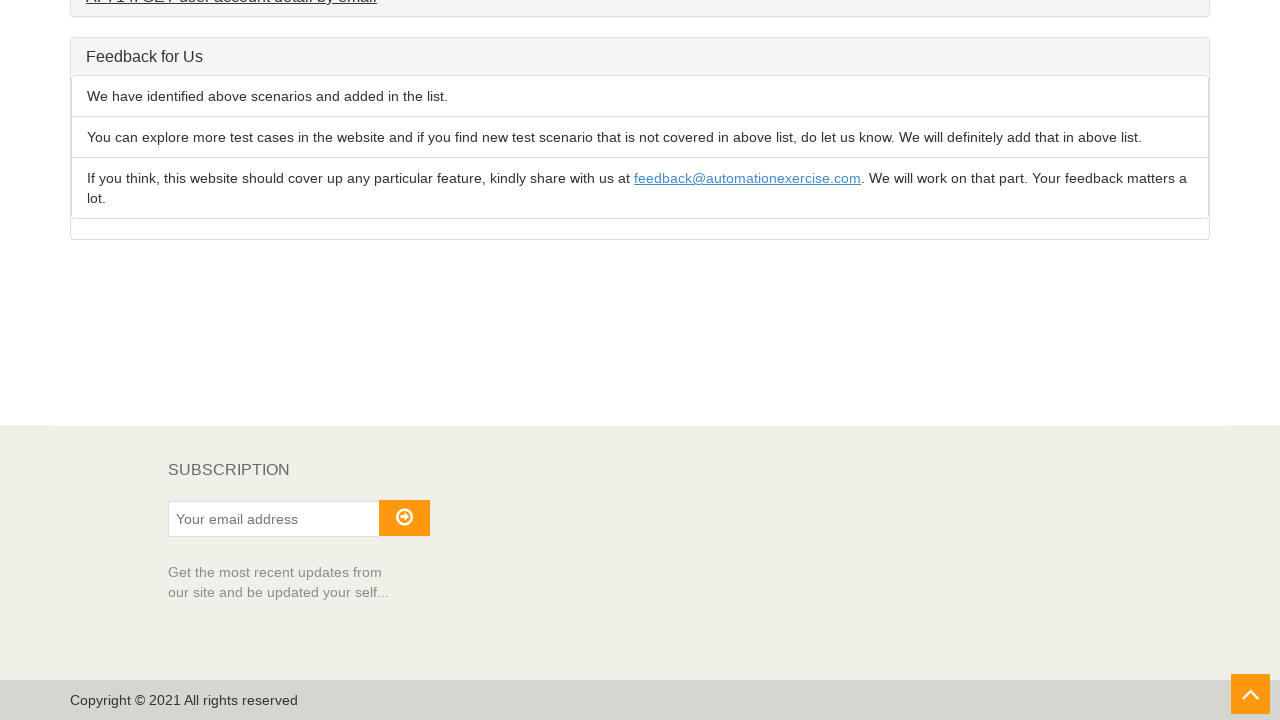